Tests sending keyboard SPACE key to an input element and verifies that the page correctly displays the key that was pressed.

Starting URL: http://the-internet.herokuapp.com/key_presses

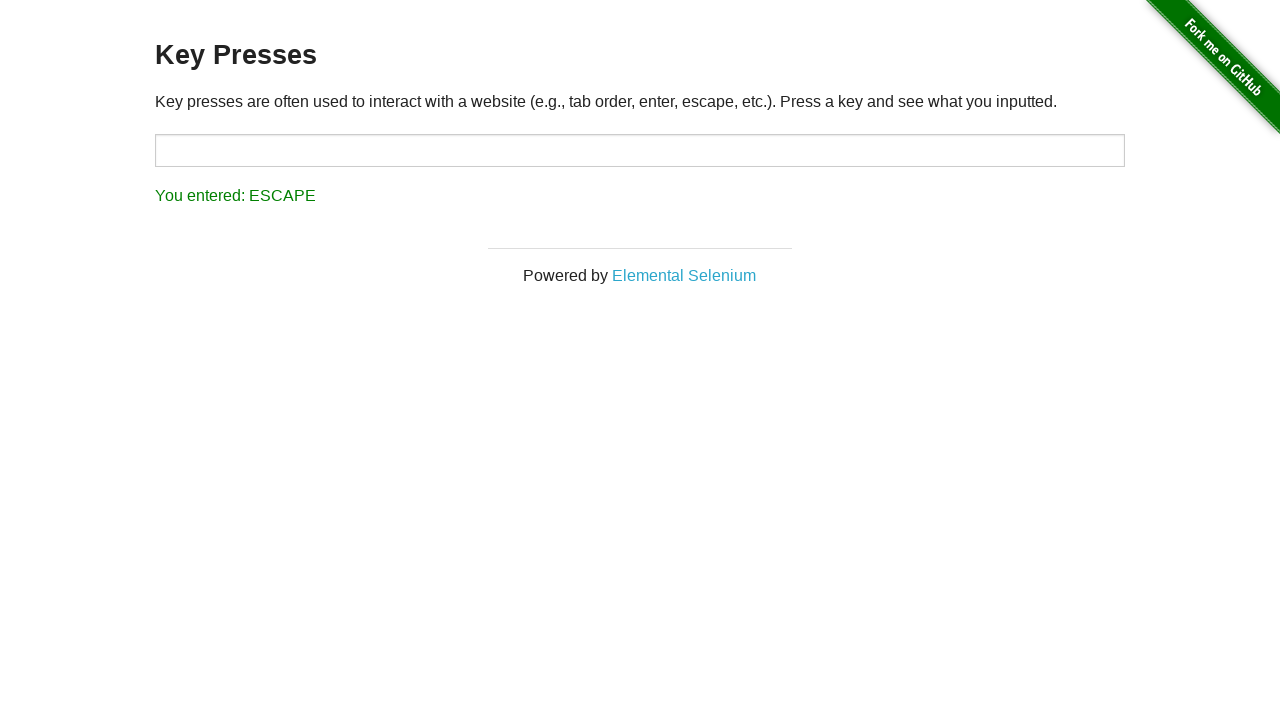

Pressed SPACE key on target input element on #target
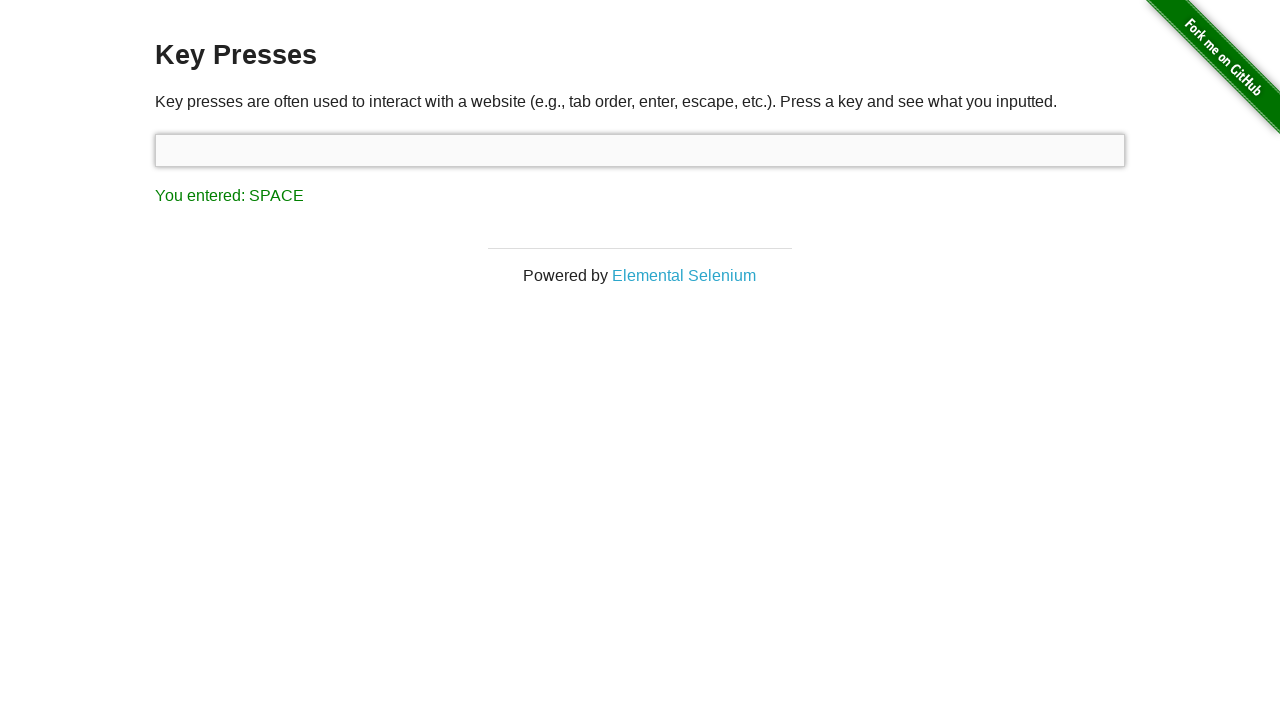

Result element loaded after pressing SPACE
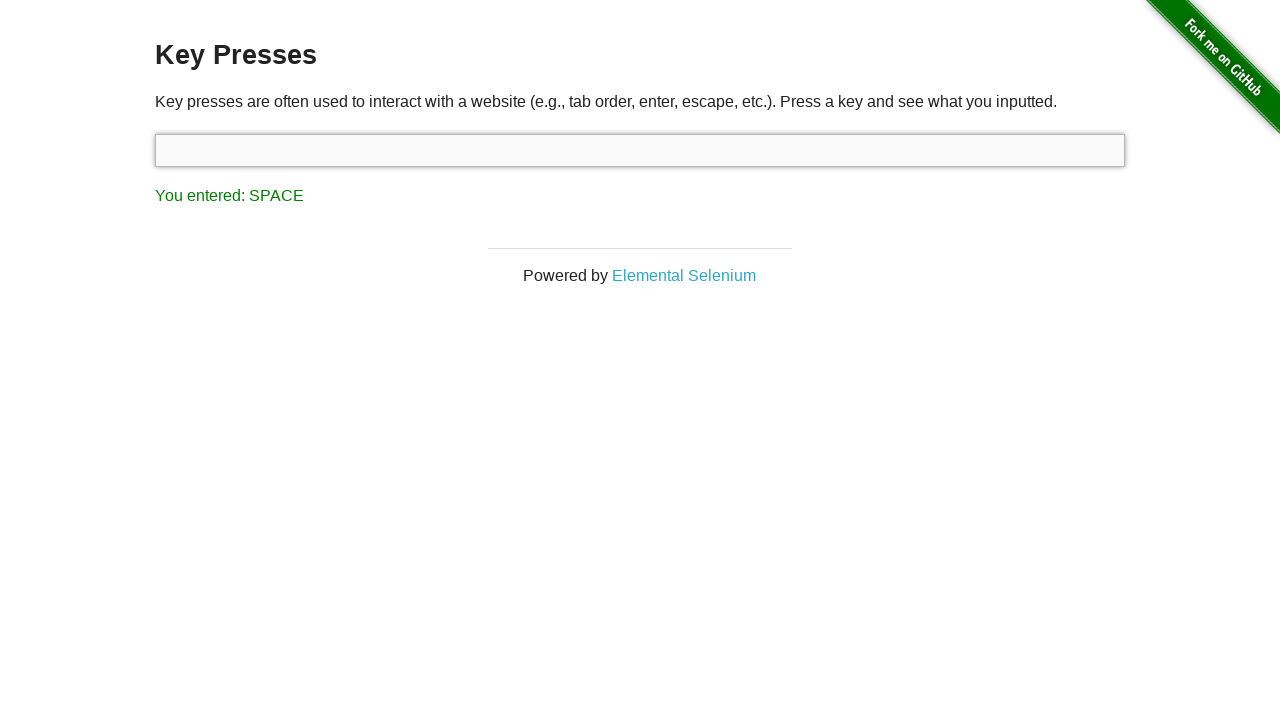

Retrieved result text content
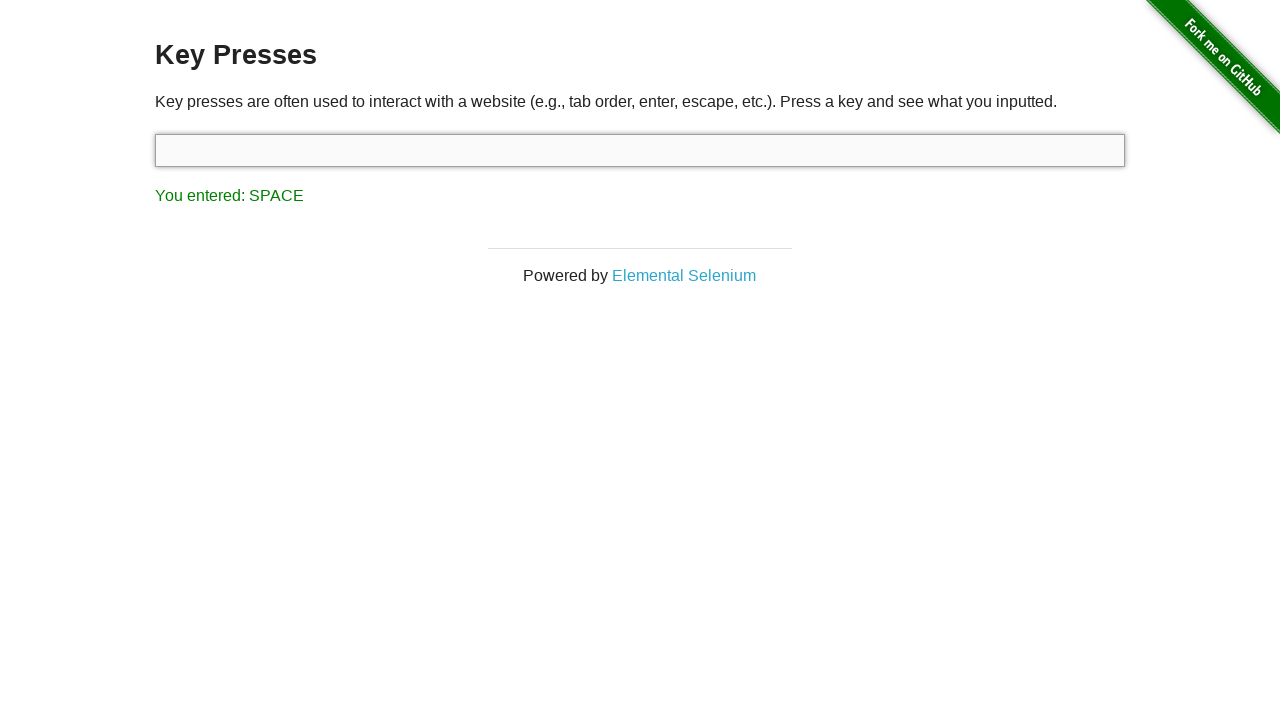

Verified result text matches expected value 'You entered: SPACE'
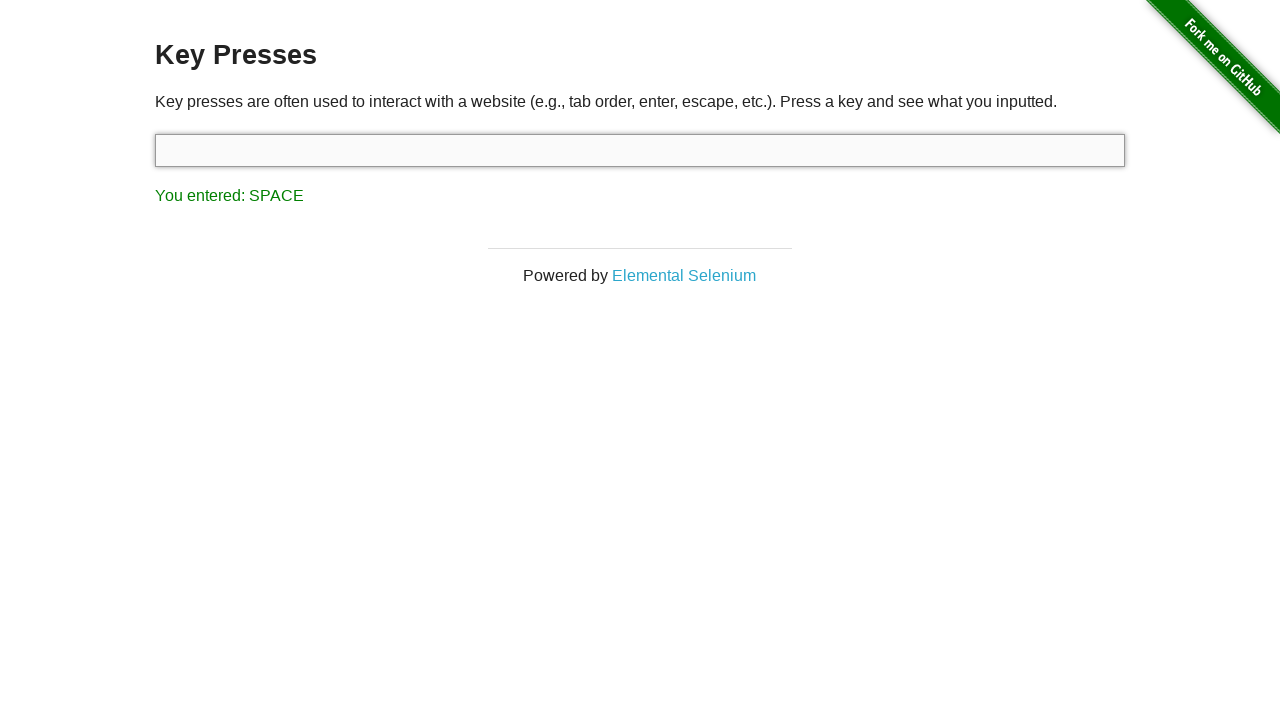

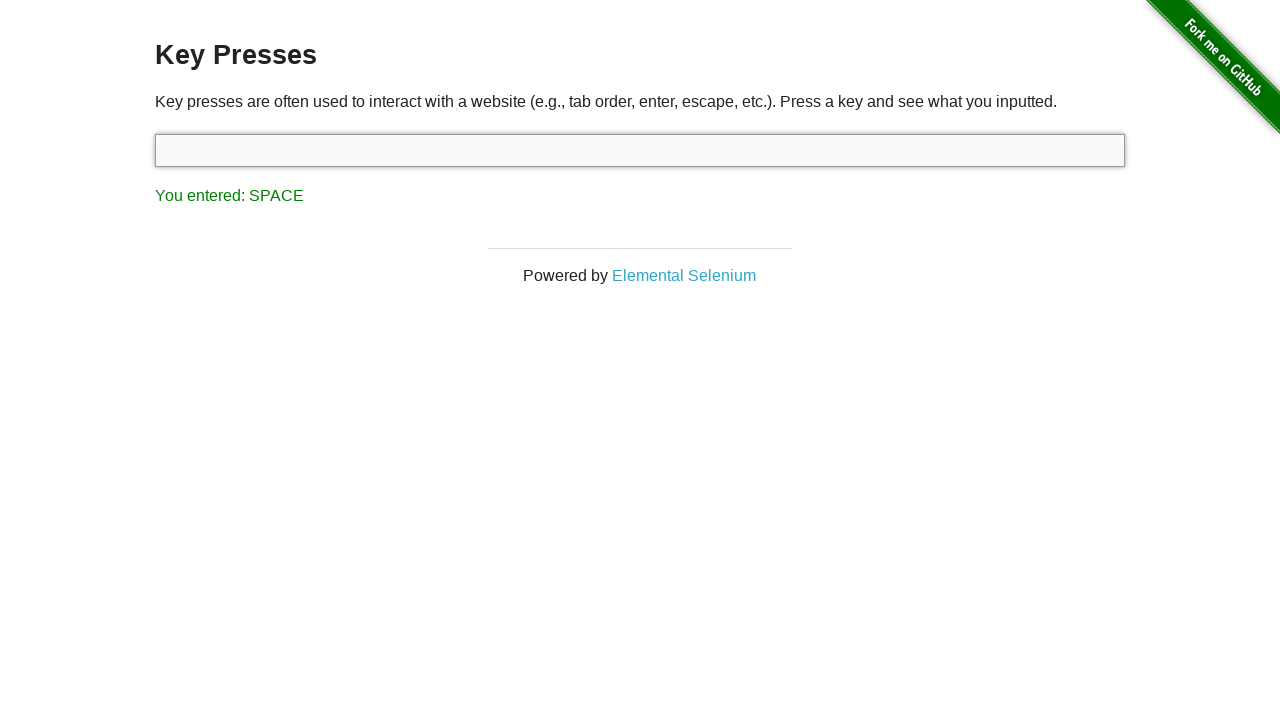